Runs the Octane JavaScript benchmark test, waits for completion, and retrieves the score

Starting URL: https://chromium.github.io/octane/

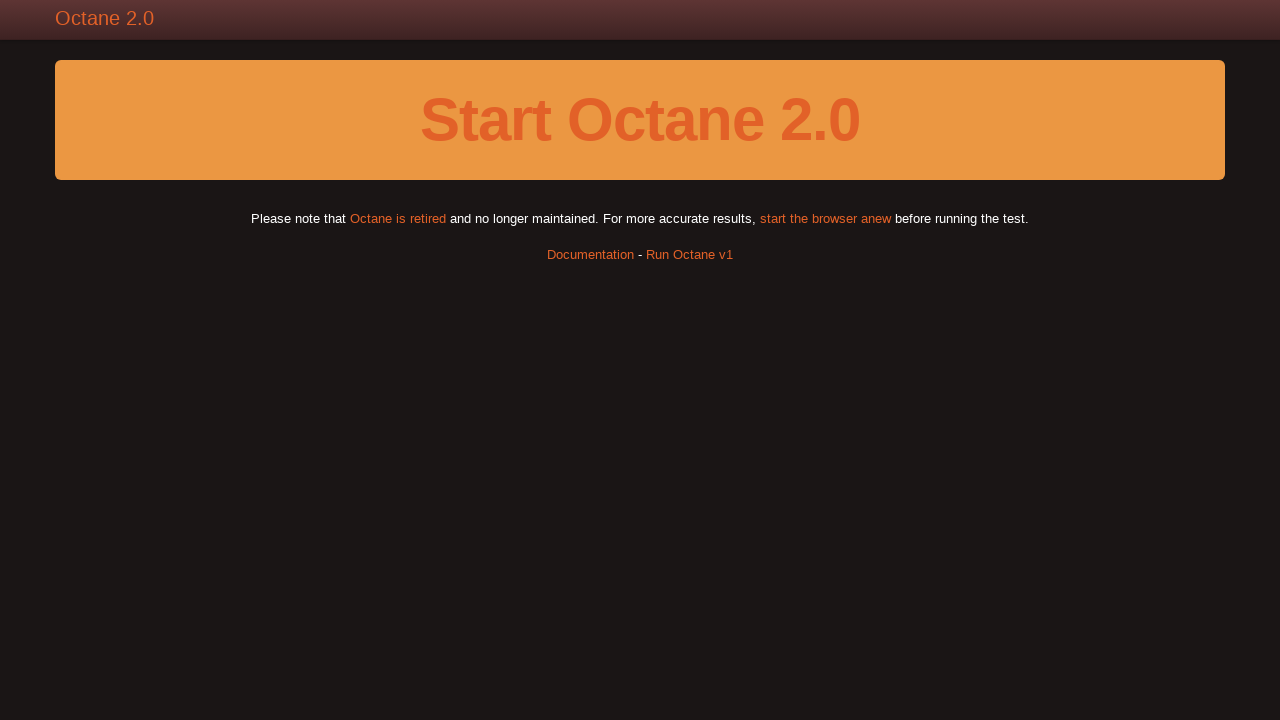

Executed Run() function to start Octane benchmark test
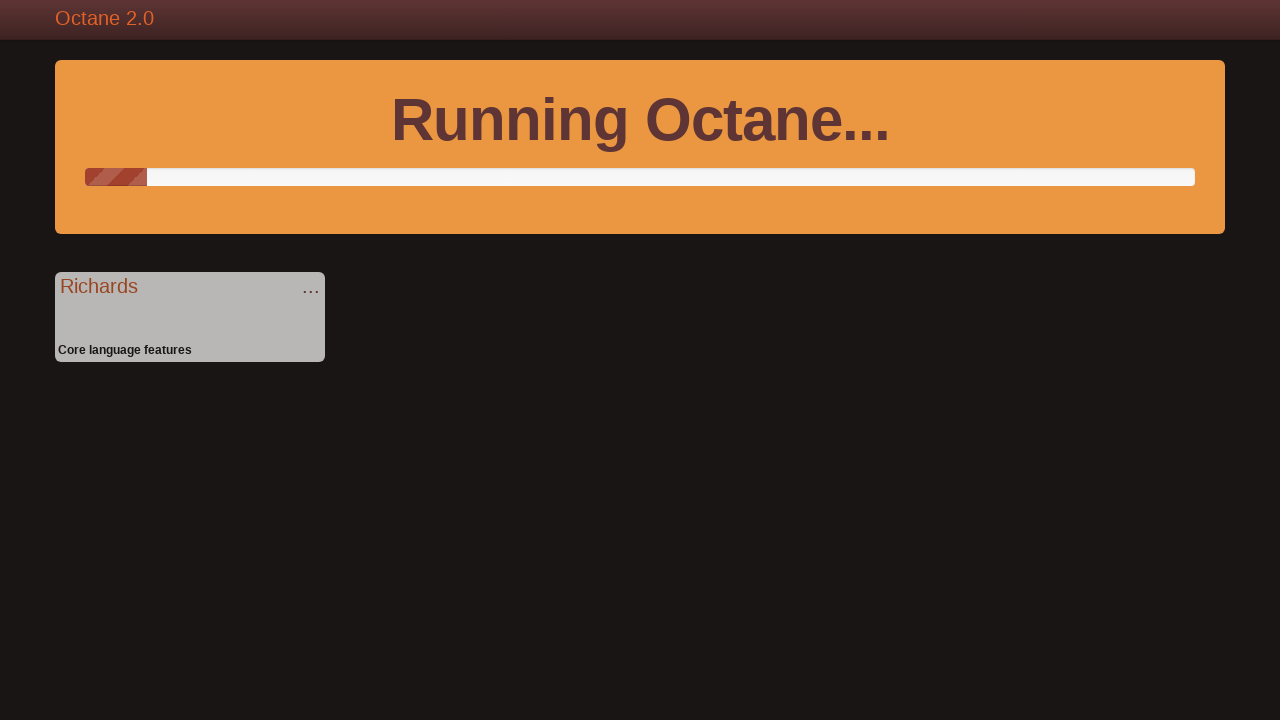

TypeScript benchmark box became visible - test completed
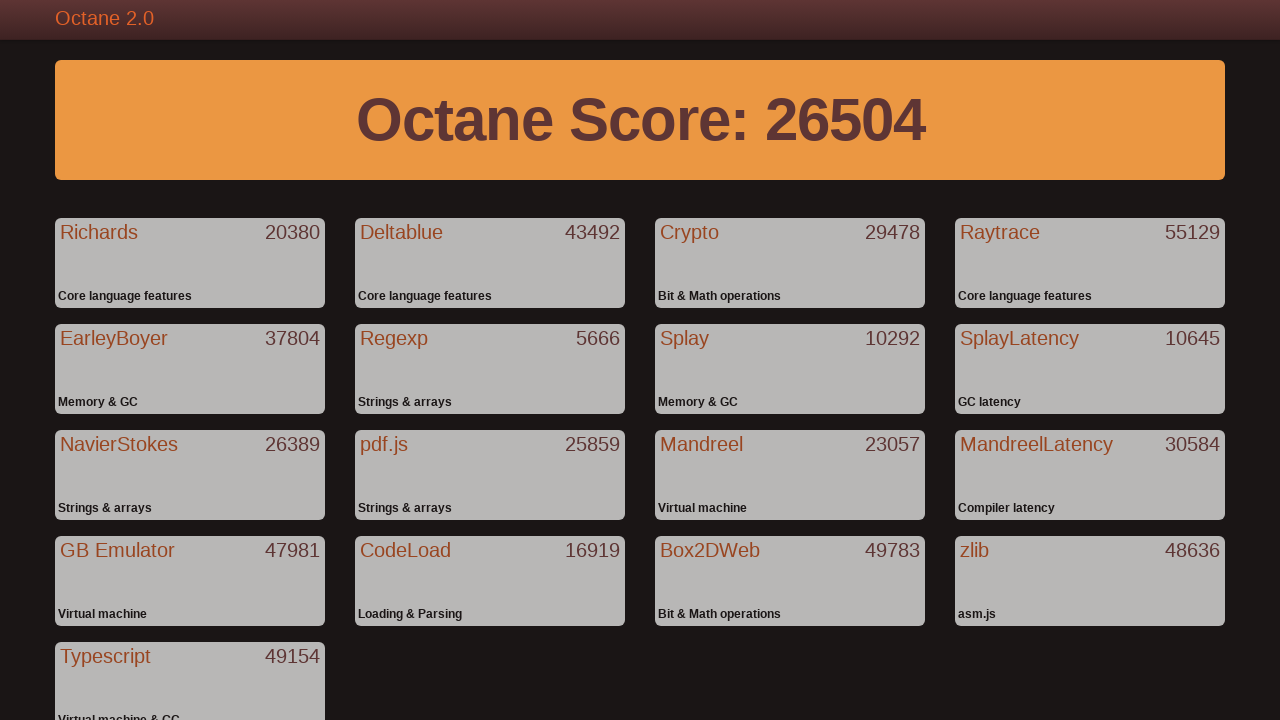

Retrieved final Octane benchmark score: Octane Score: 26504
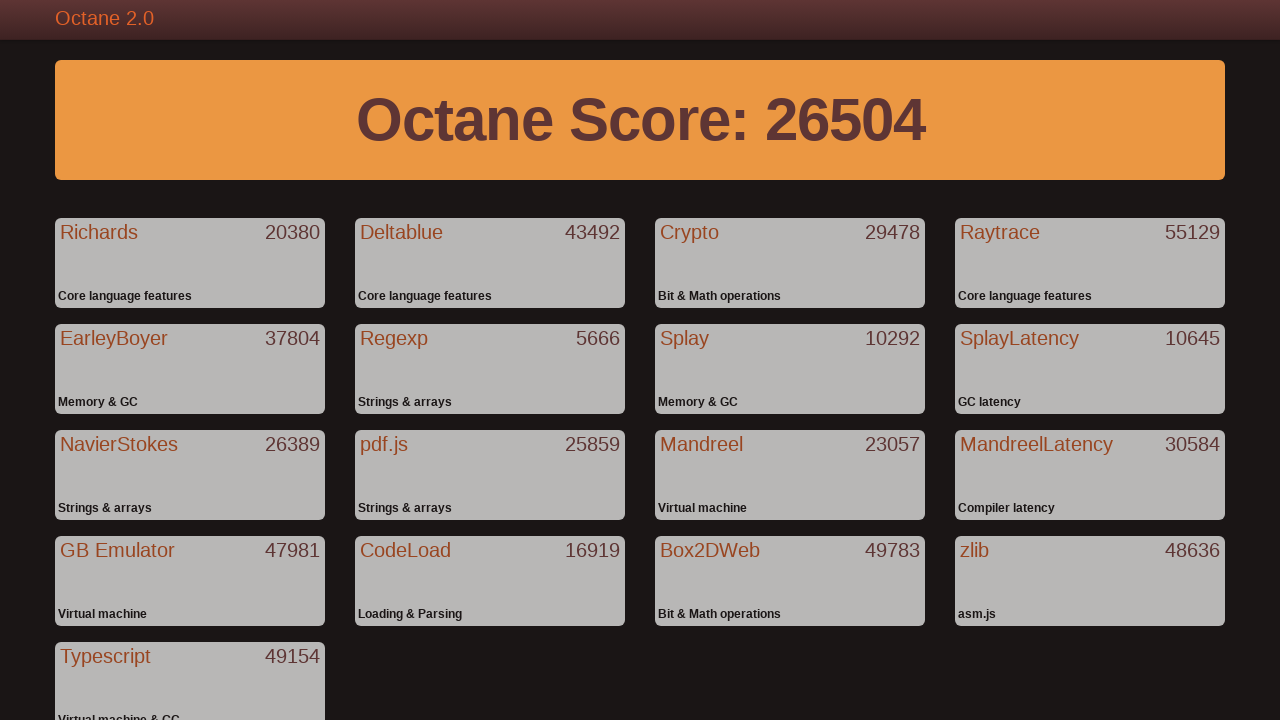

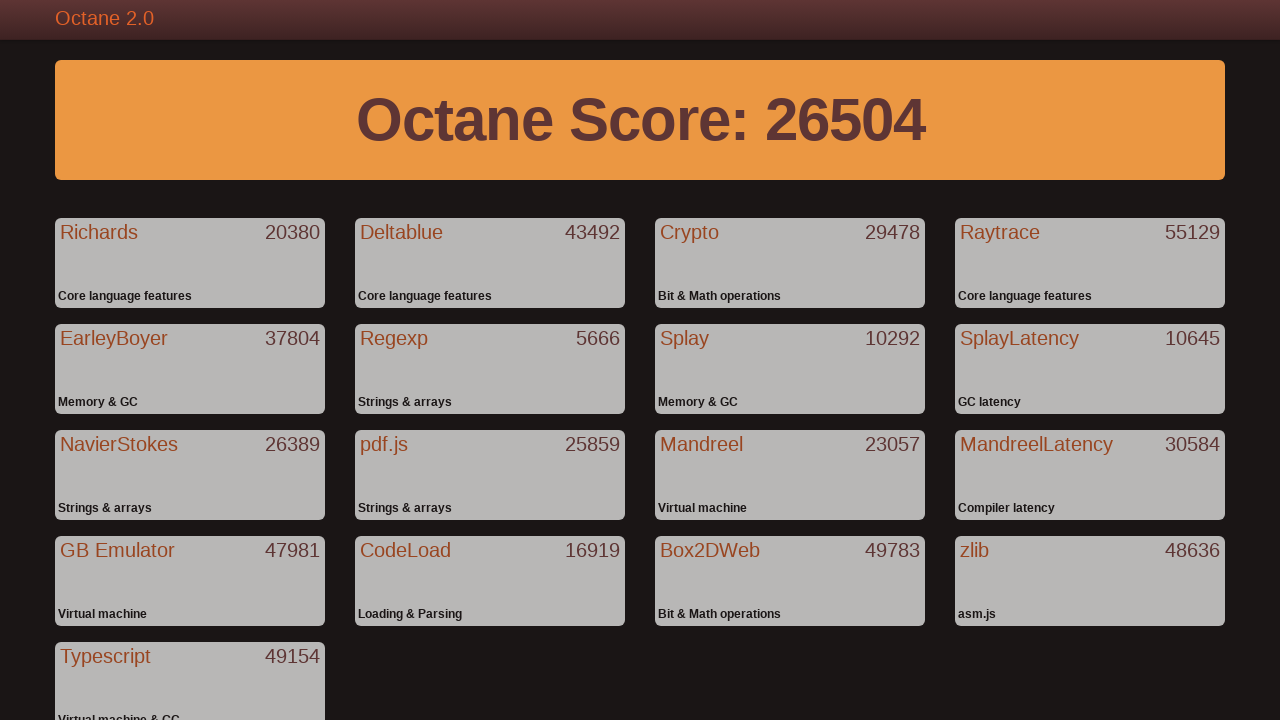